Opens YouTube homepage and maximizes the browser window

Starting URL: https://www.youtube.com

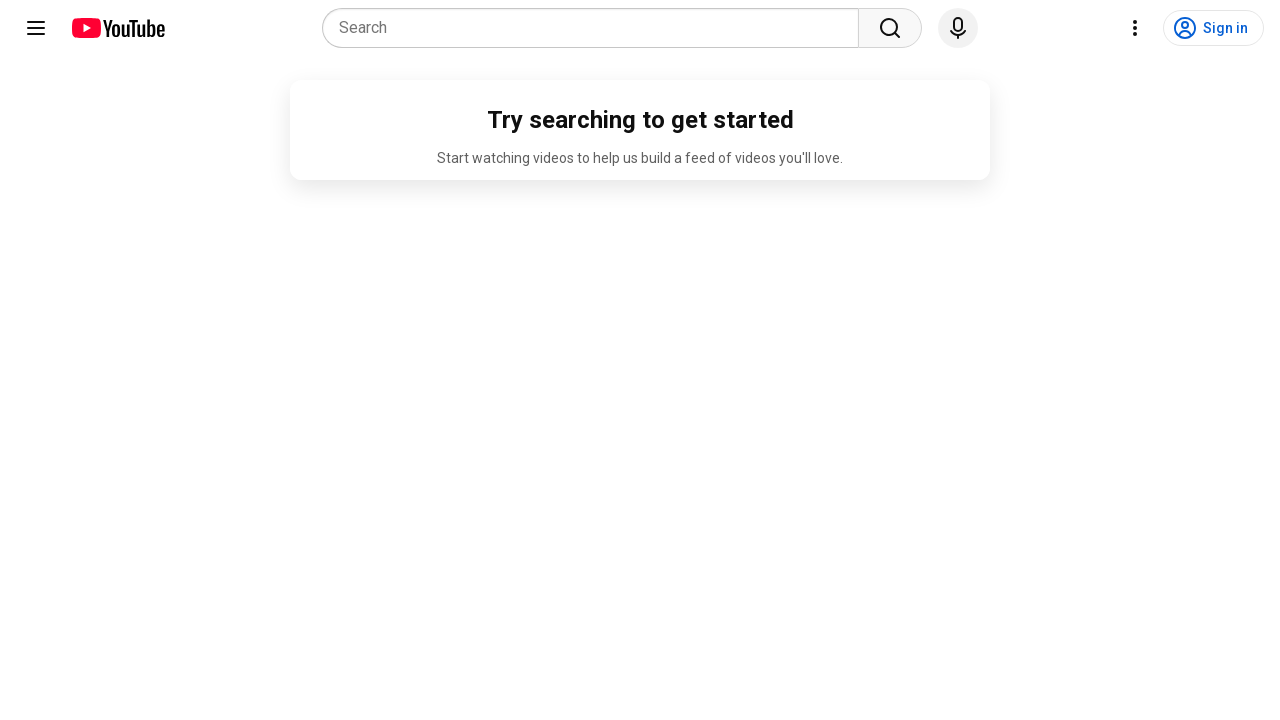

Waited for YouTube homepage to load (domcontentloaded)
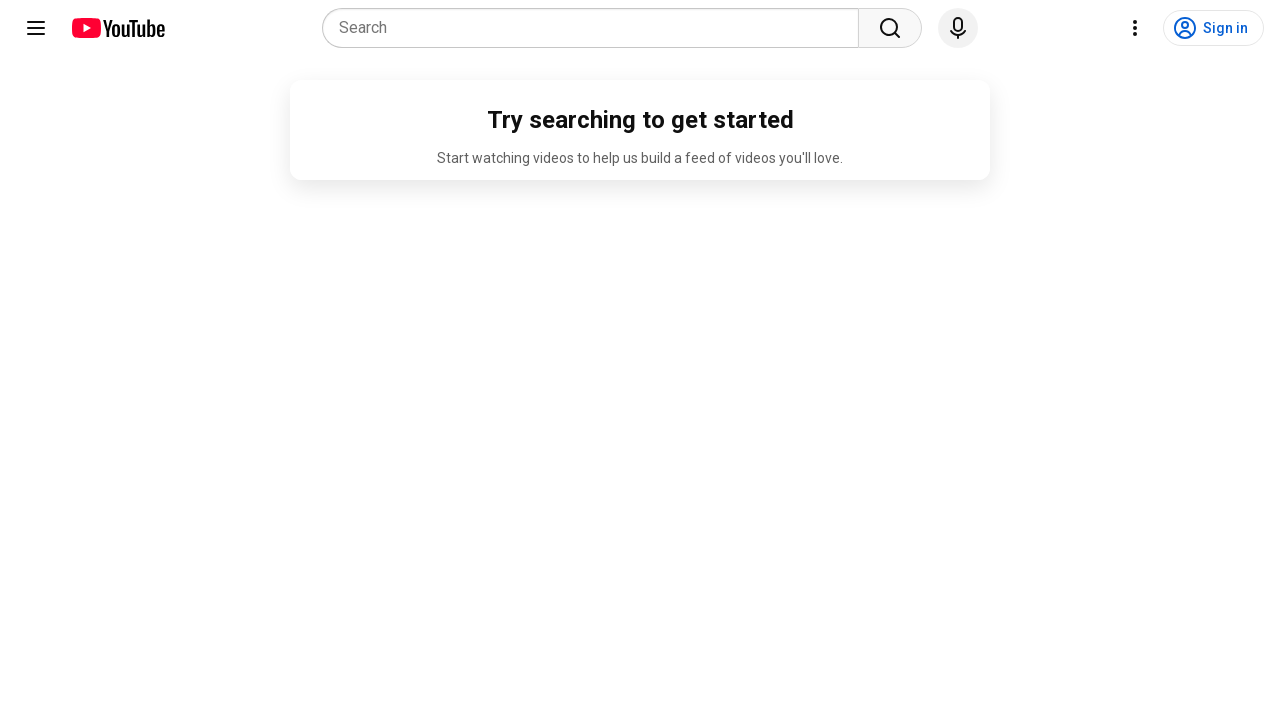

Maximized browser window to 1920x1080
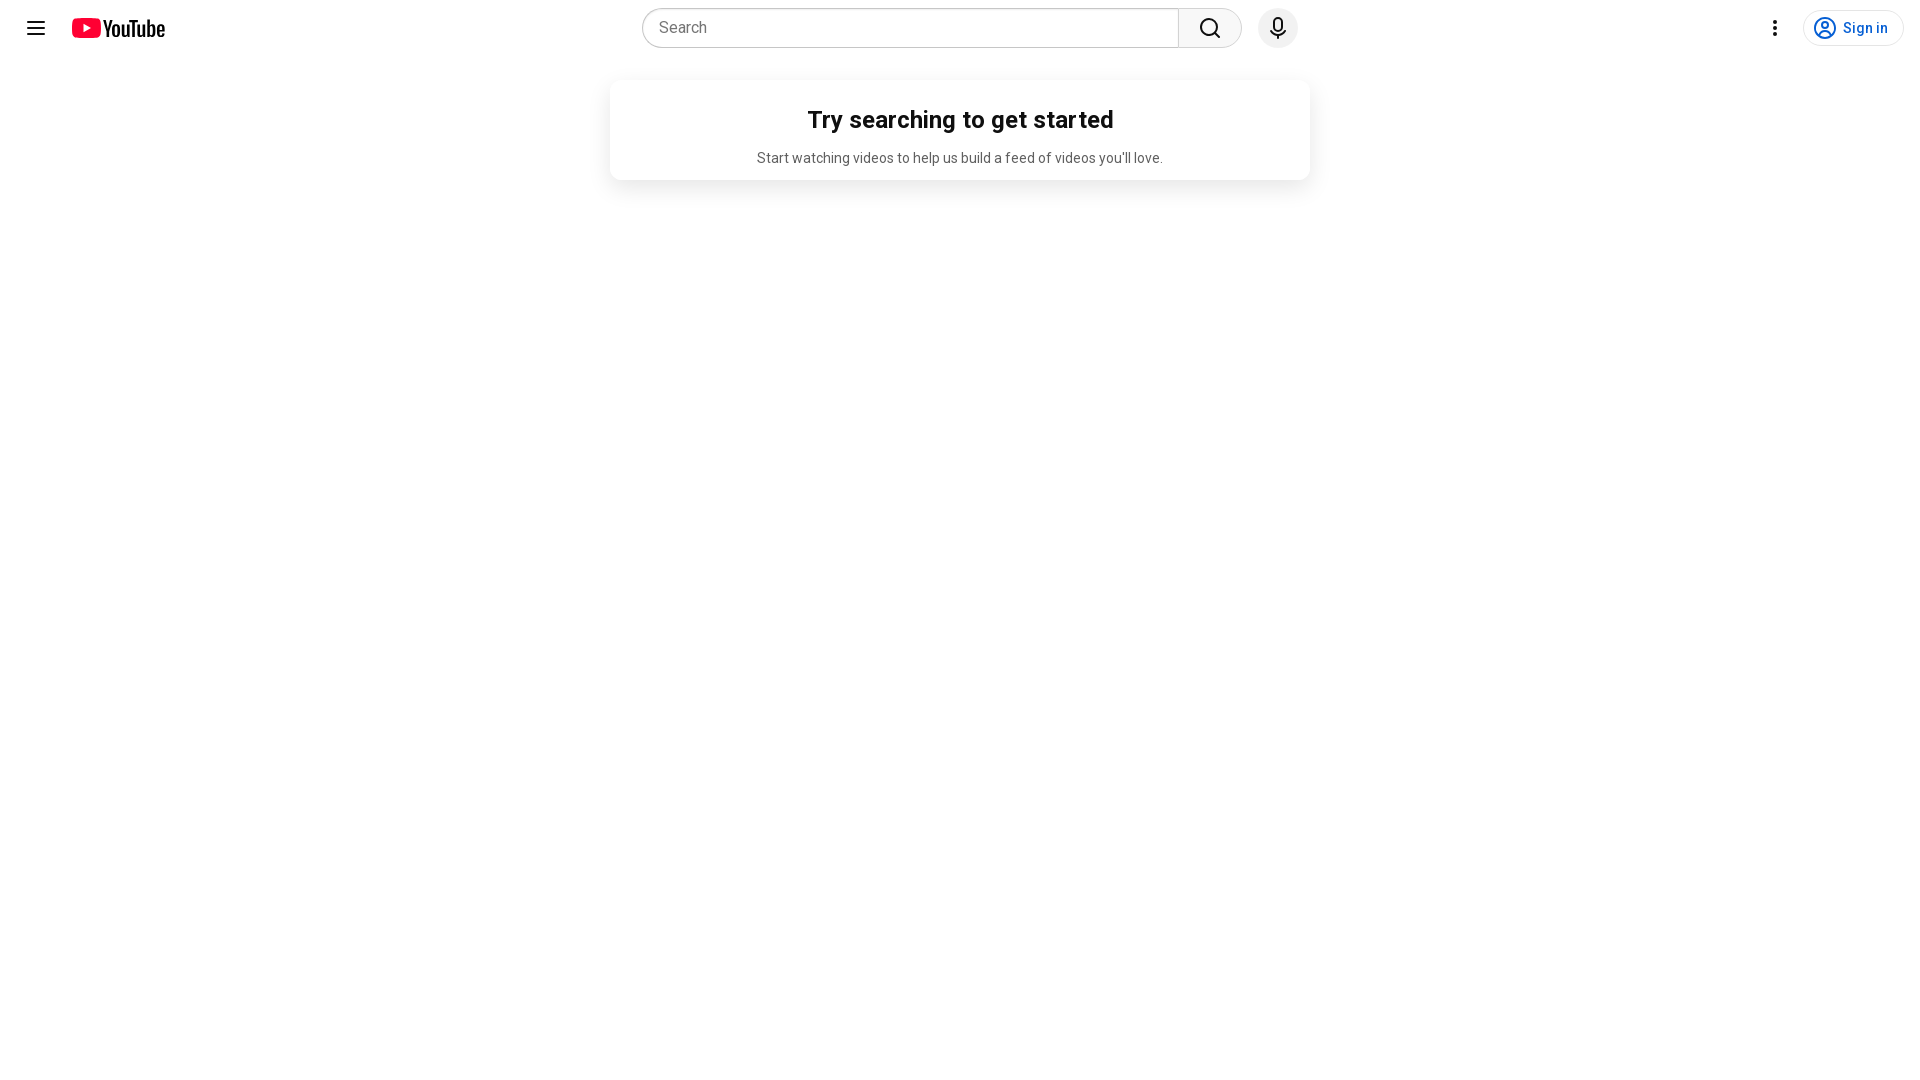

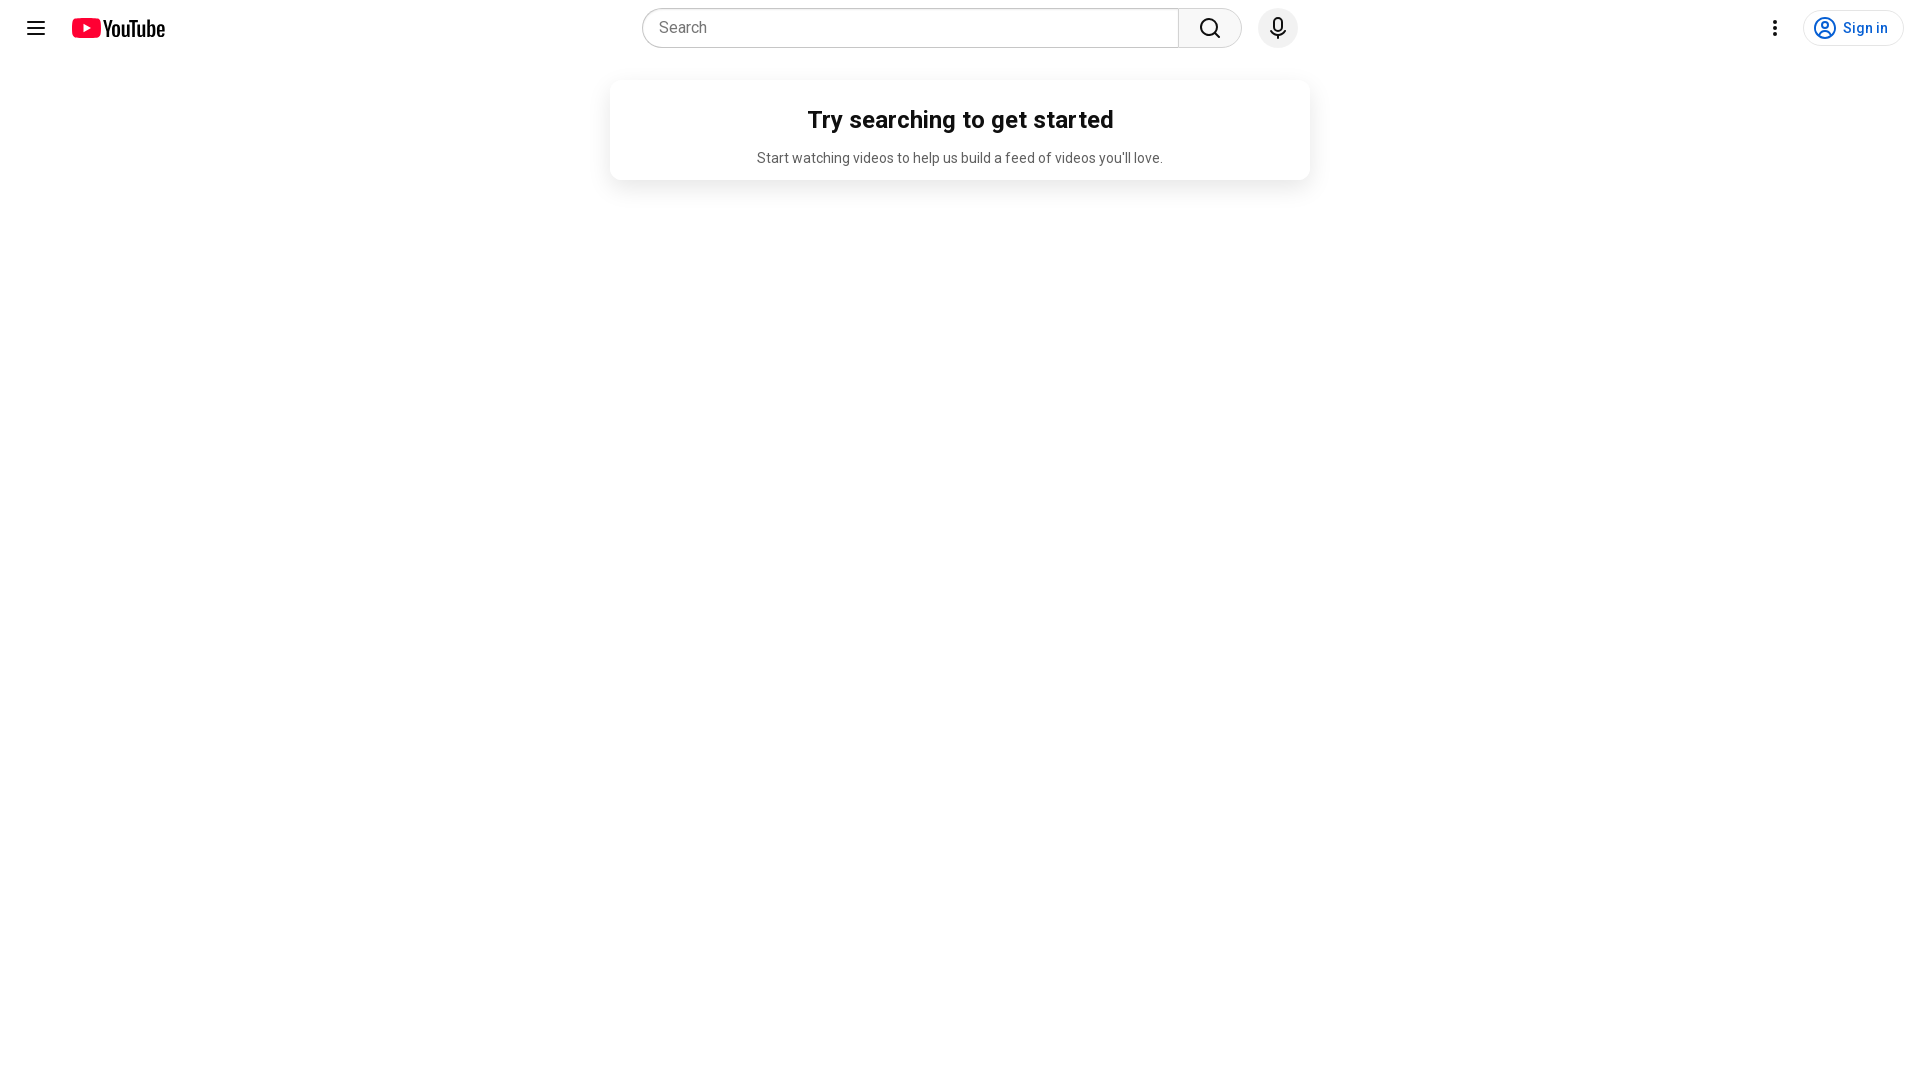